Navigates to the home page and verifies the header, description, and menu are displayed correctly

Starting URL: https://kristinek.github.io/site

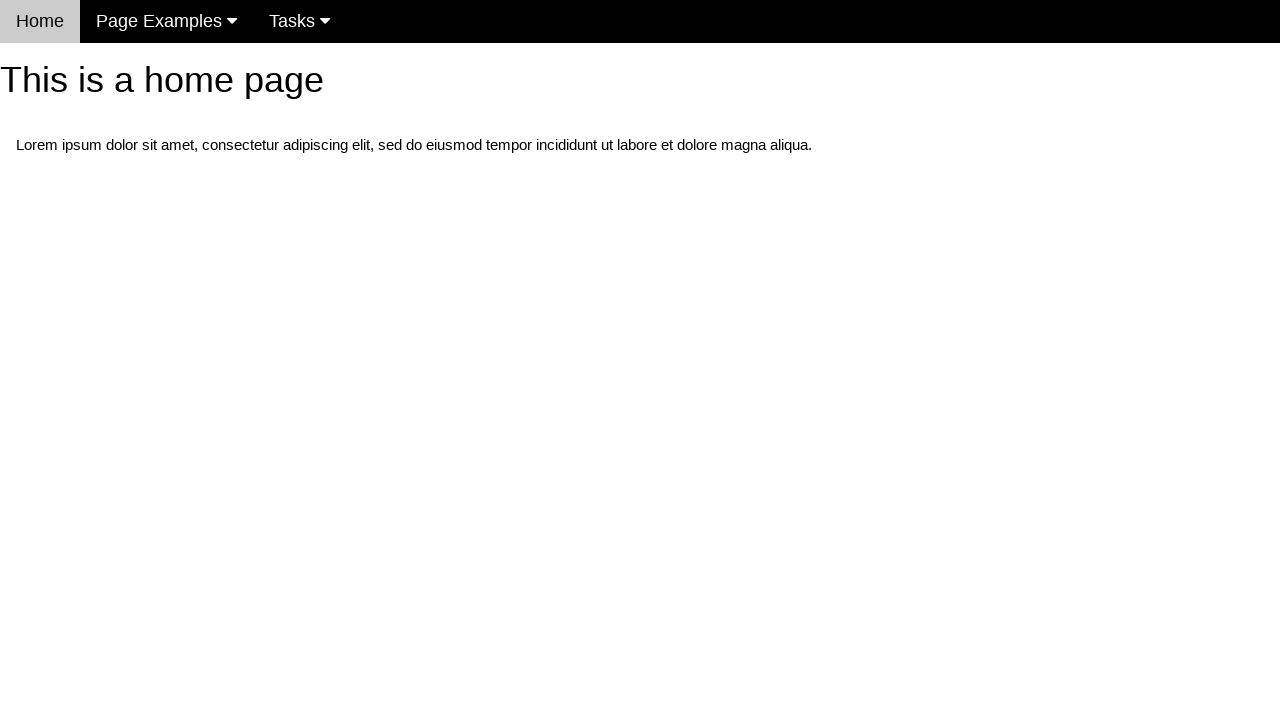

Navigated to home page at https://kristinek.github.io/site
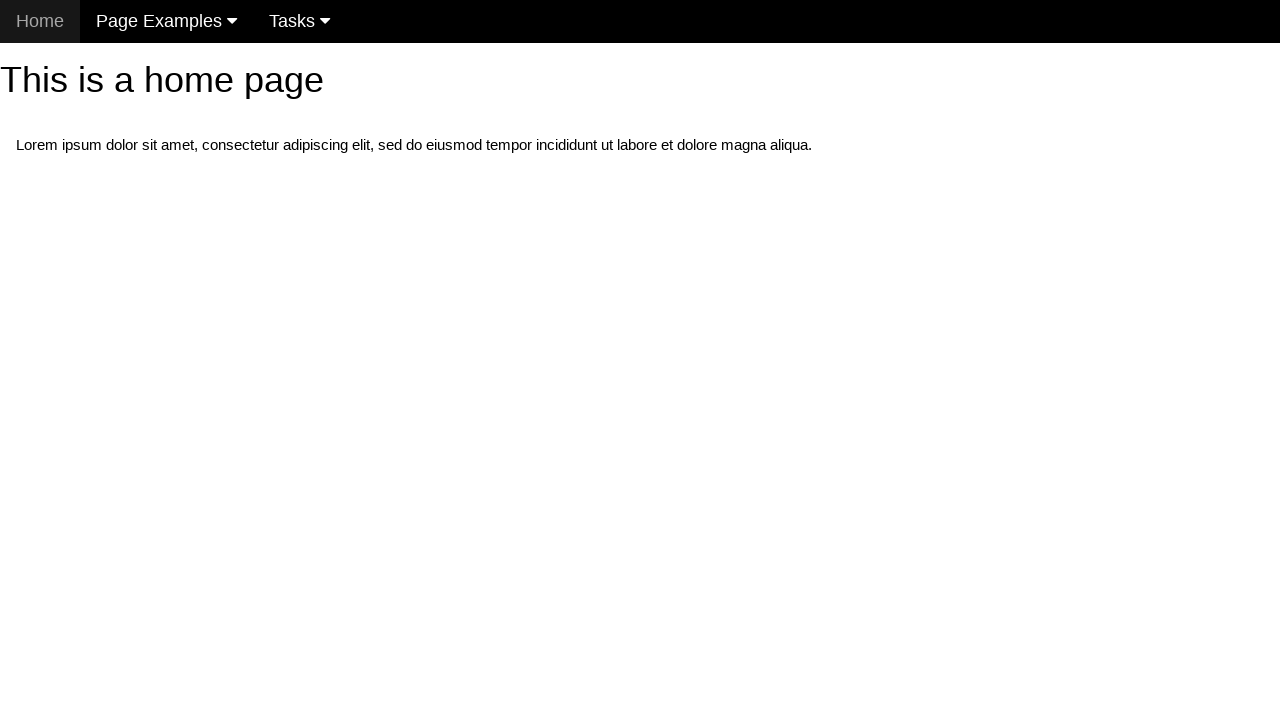

Located h1 header element
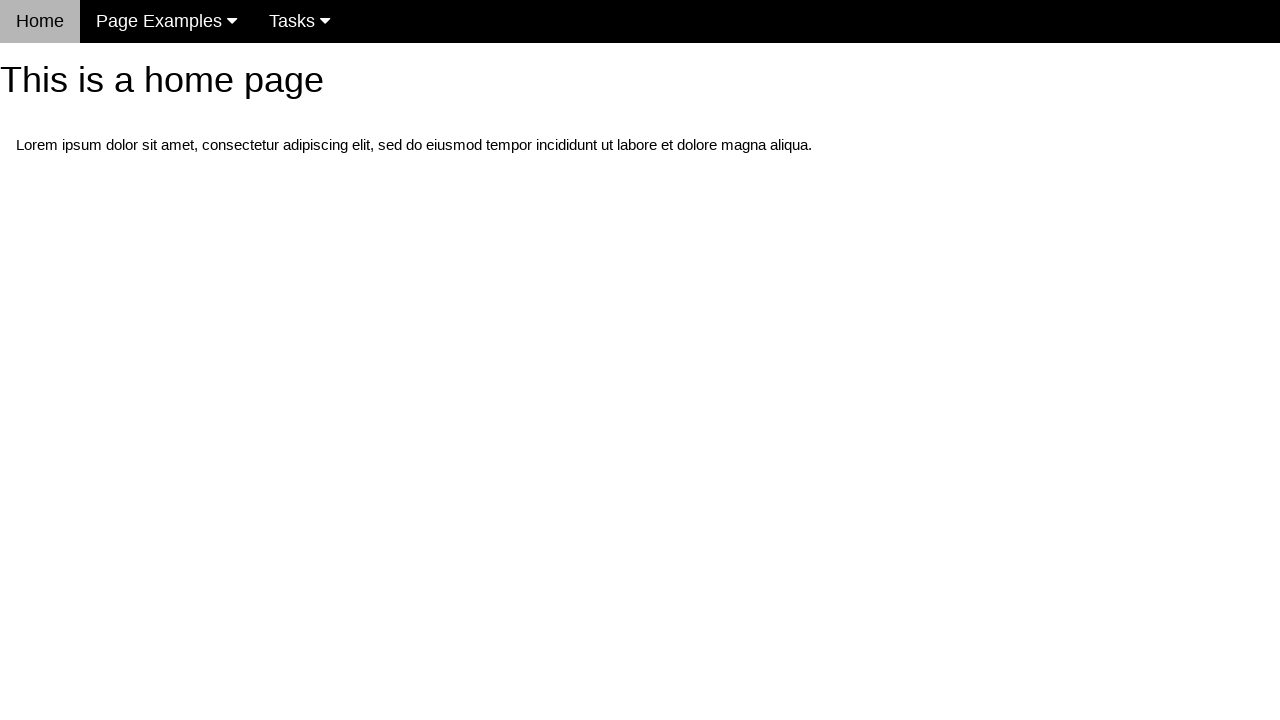

Waited for h1 header to be present
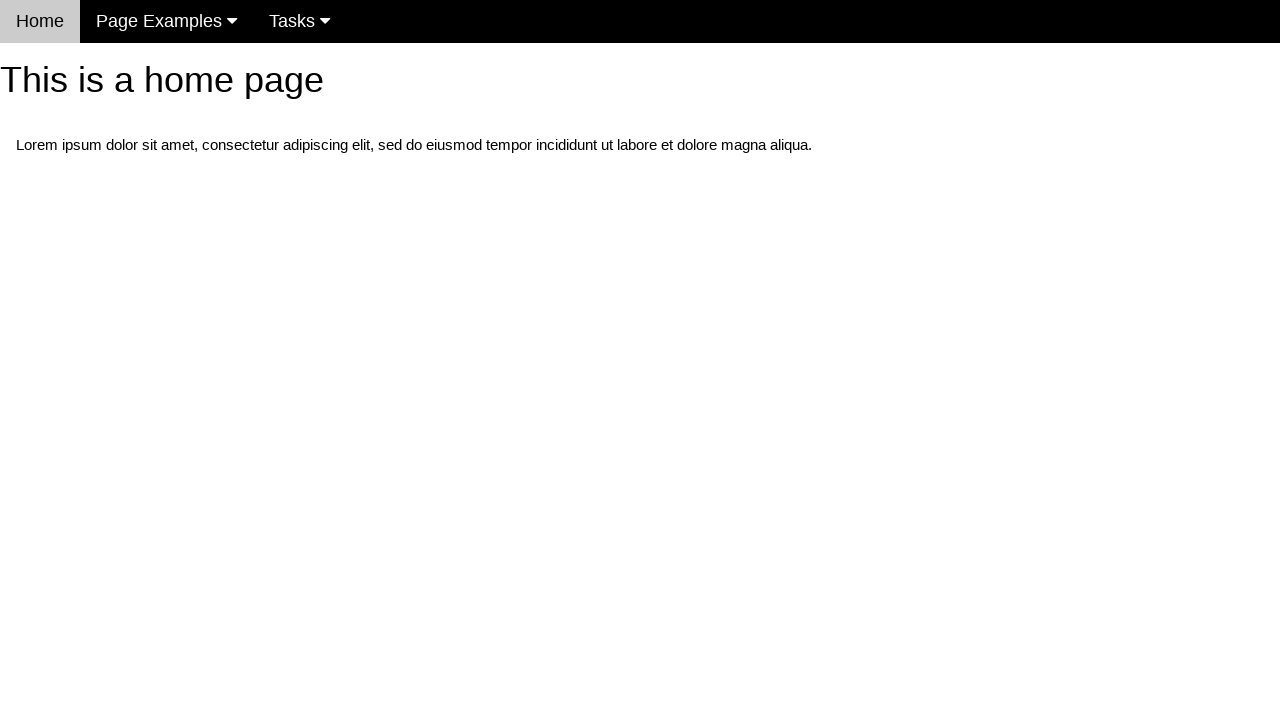

Verified header text is 'This is a home page'
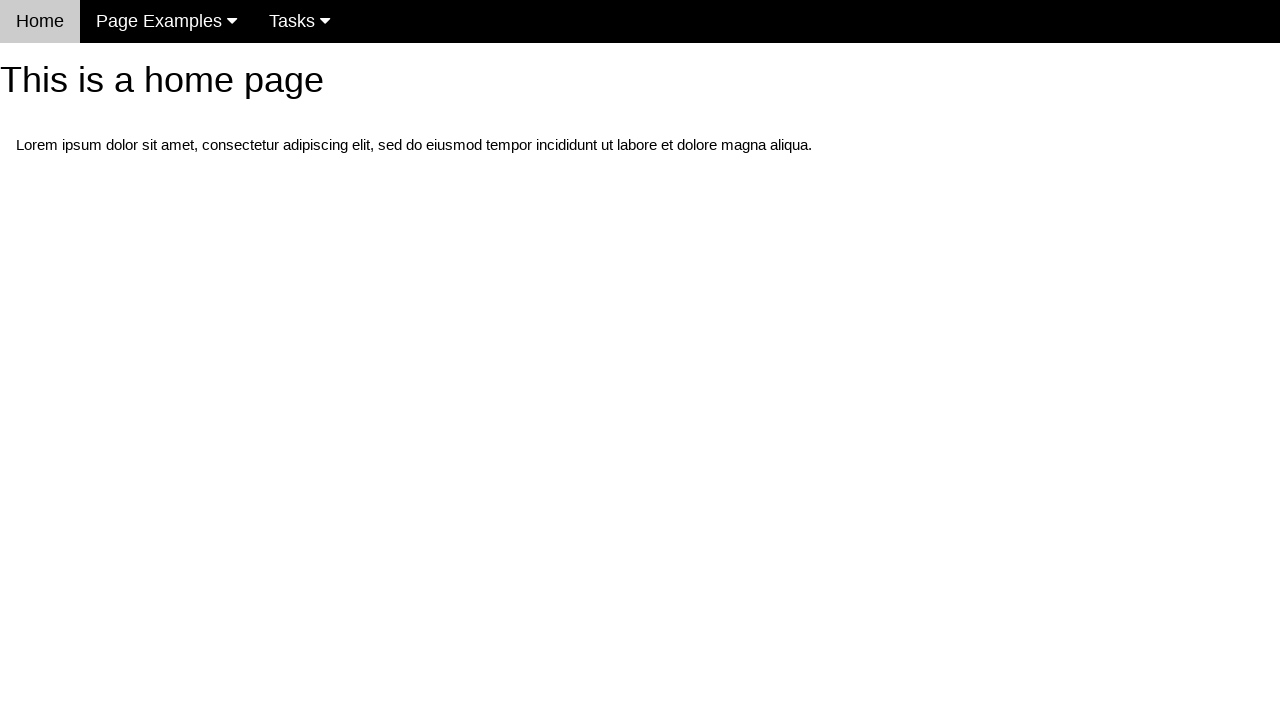

Located first paragraph element
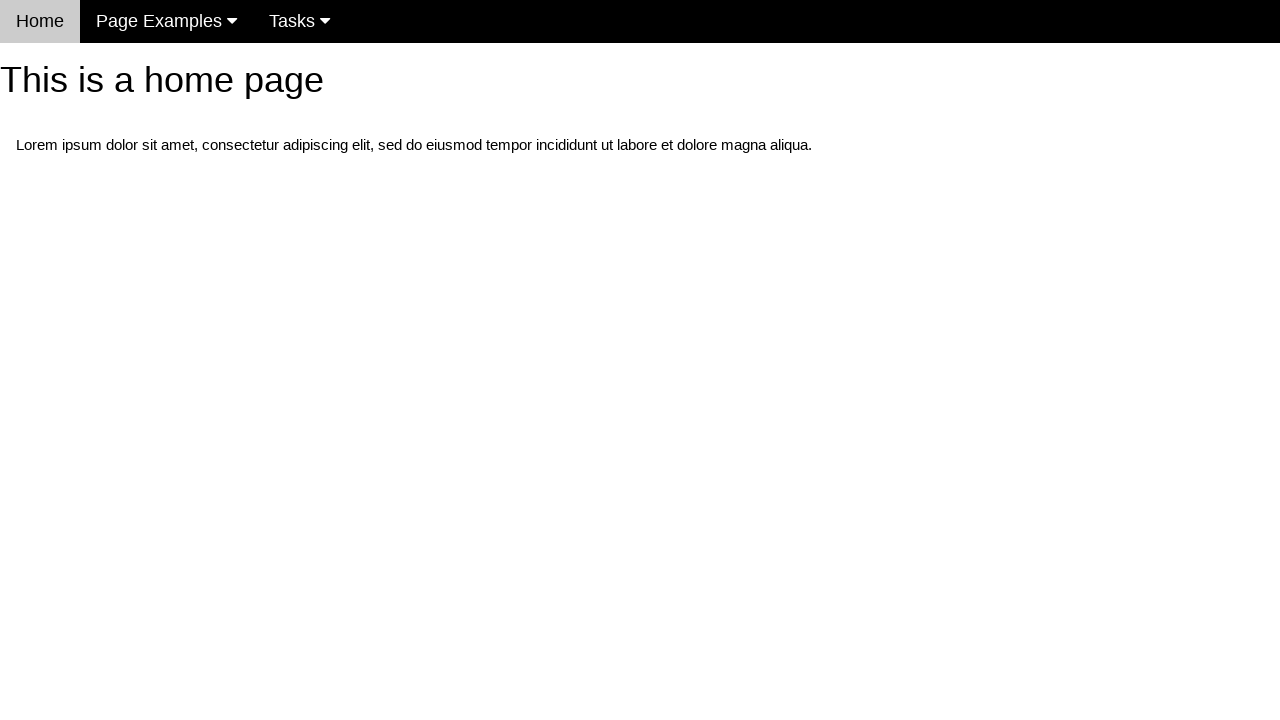

Verified description contains 'Lorem ipsum dolor sit amet'
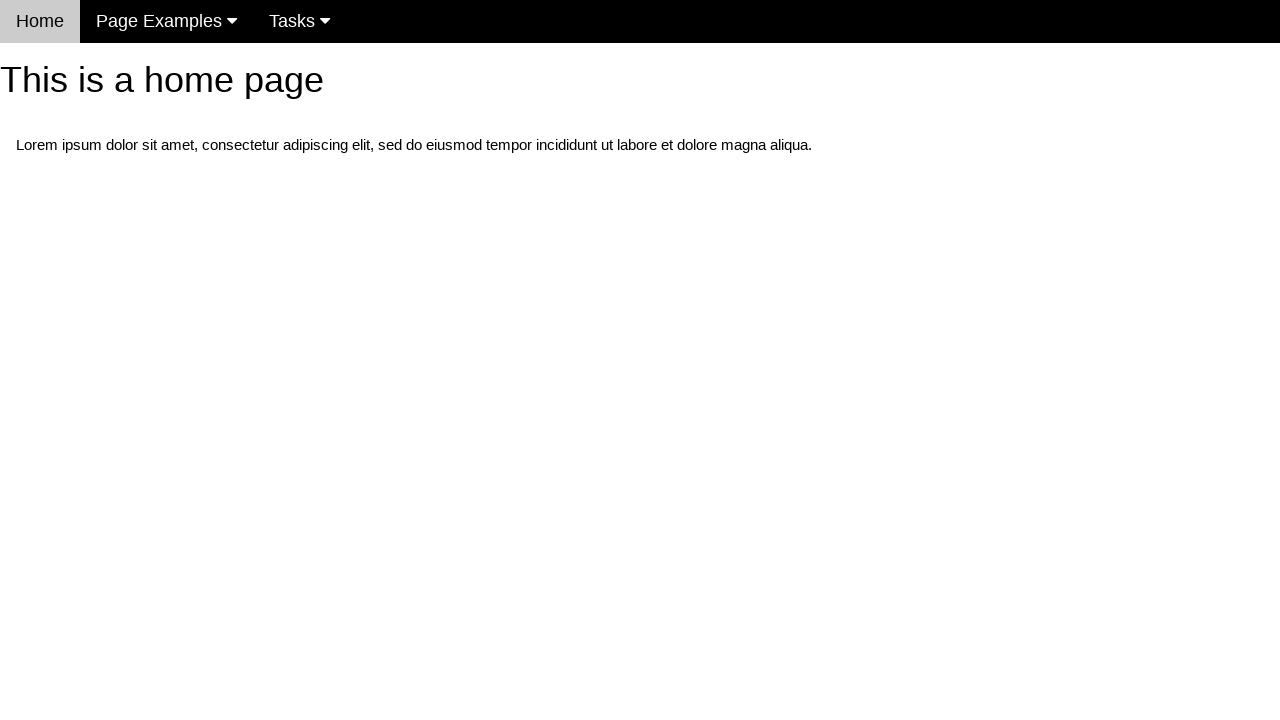

Located navigation menu element
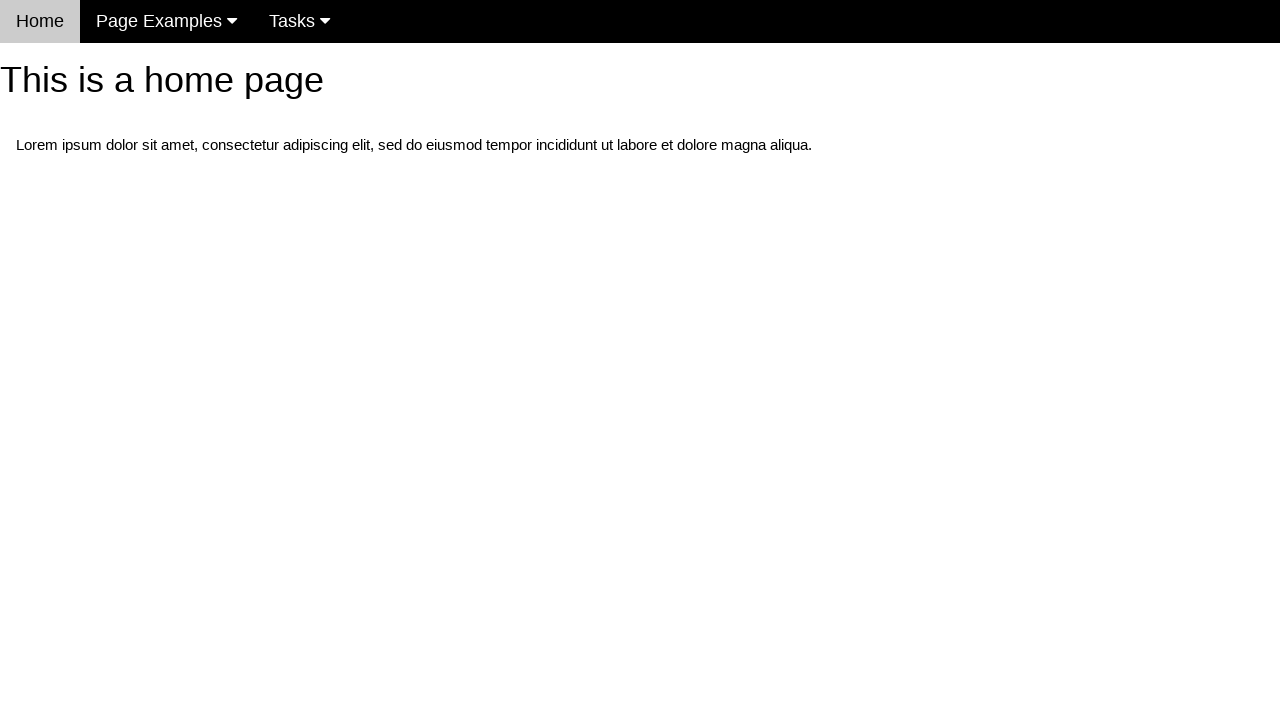

Verified navigation menu is visible
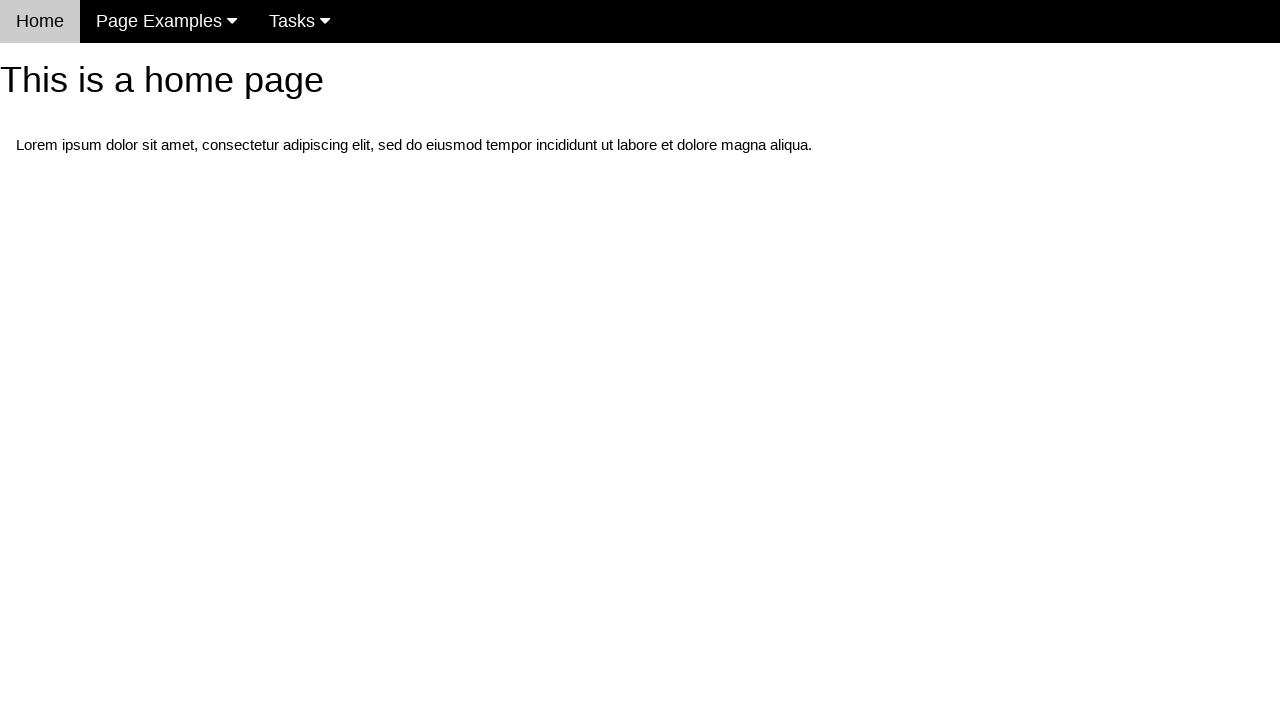

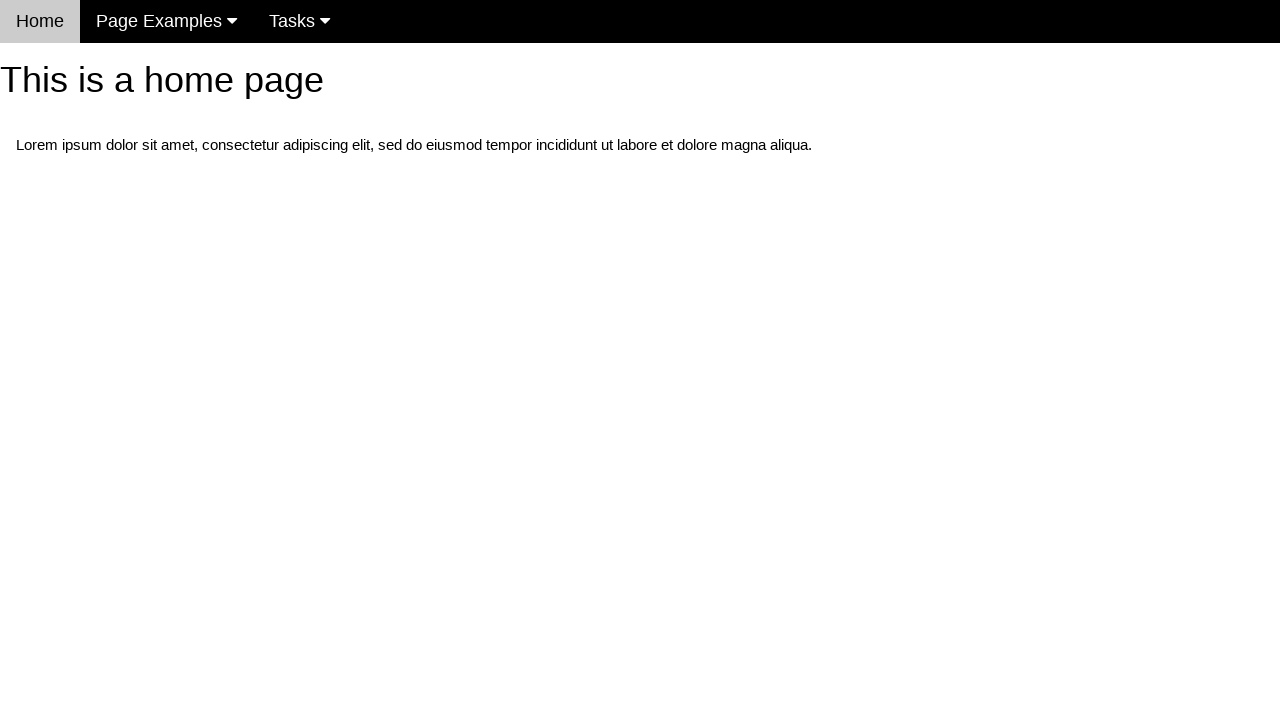